Tests dropdown selection functionality by selecting an option from the Skills dropdown on a registration form

Starting URL: https://demo.automationtesting.in/Register.html

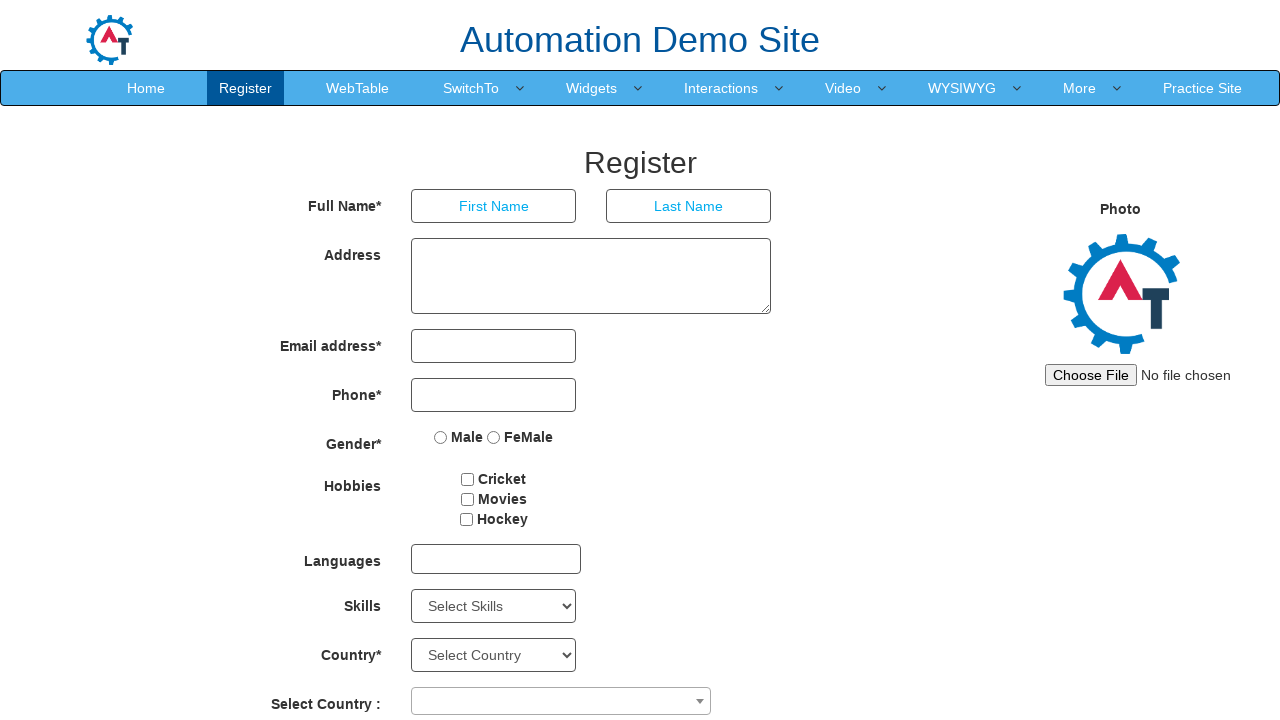

Navigated to registration form page
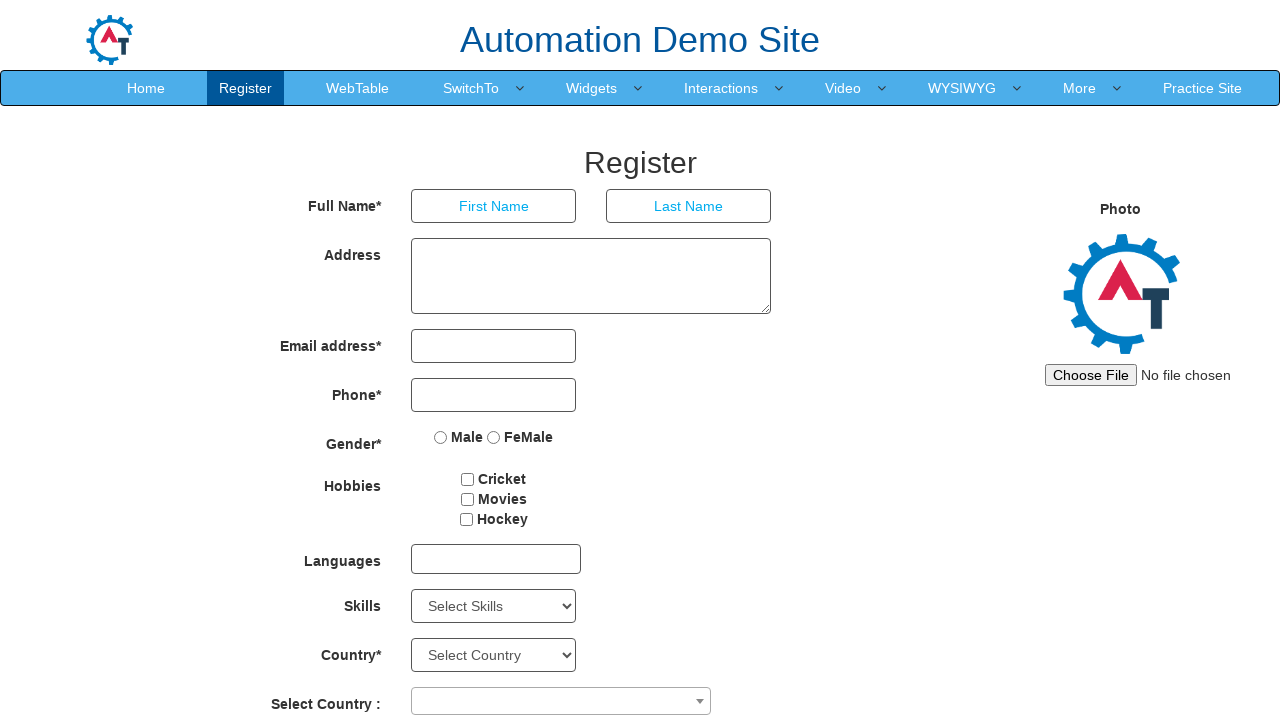

Selected 'AutoCAD' from the Skills dropdown on //select[@id="Skills"]
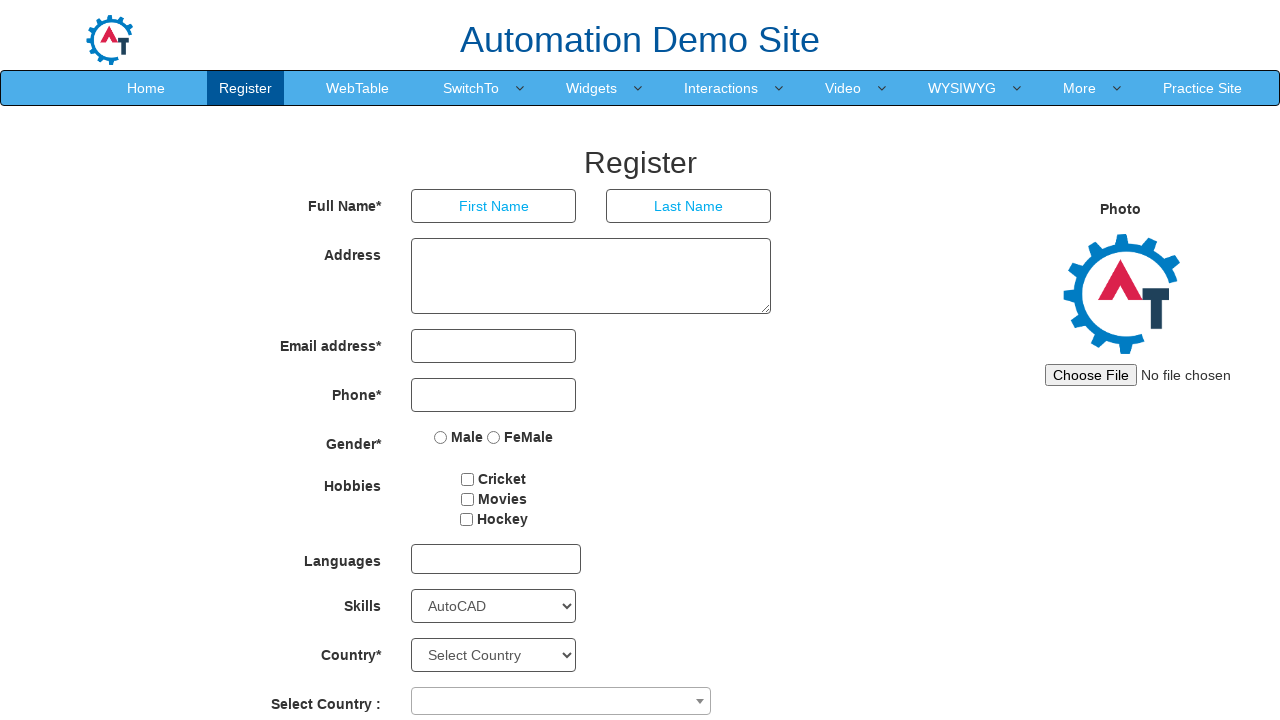

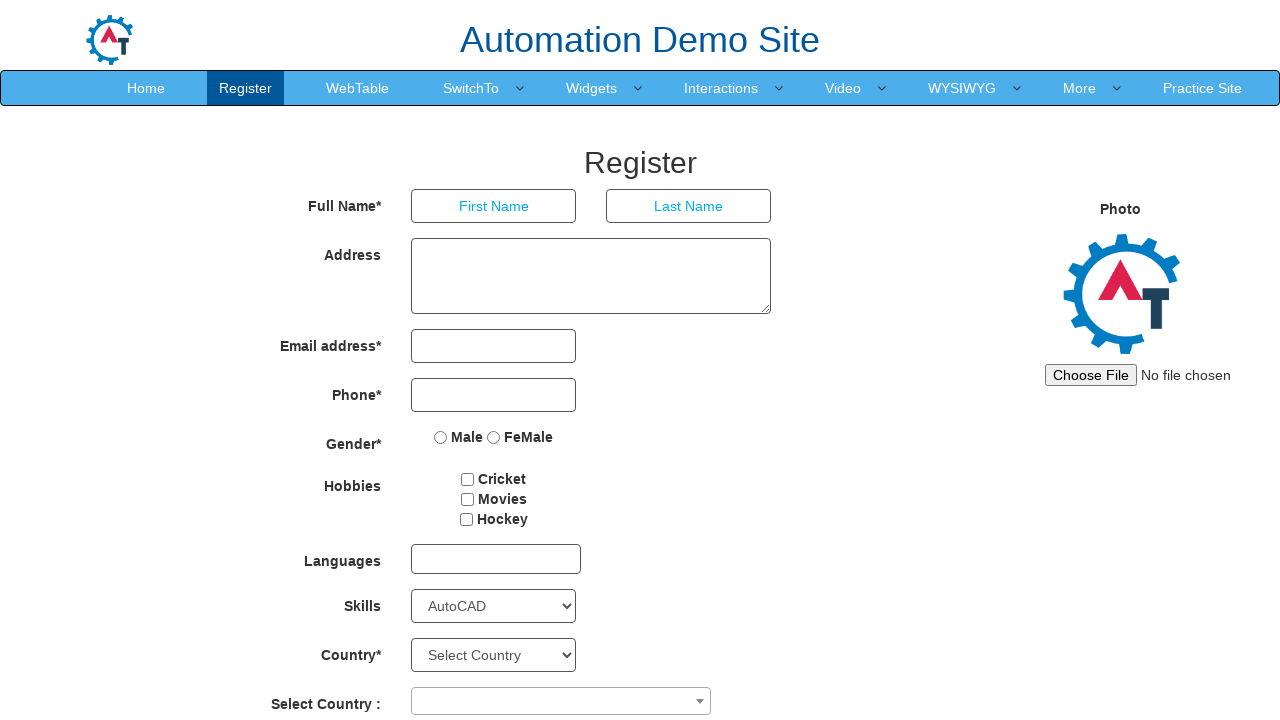